Tests browser window handling by opening the initial page, then creating a new browser window and navigating to a second website (YouTube).

Starting URL: http://www.saucedemo.com/

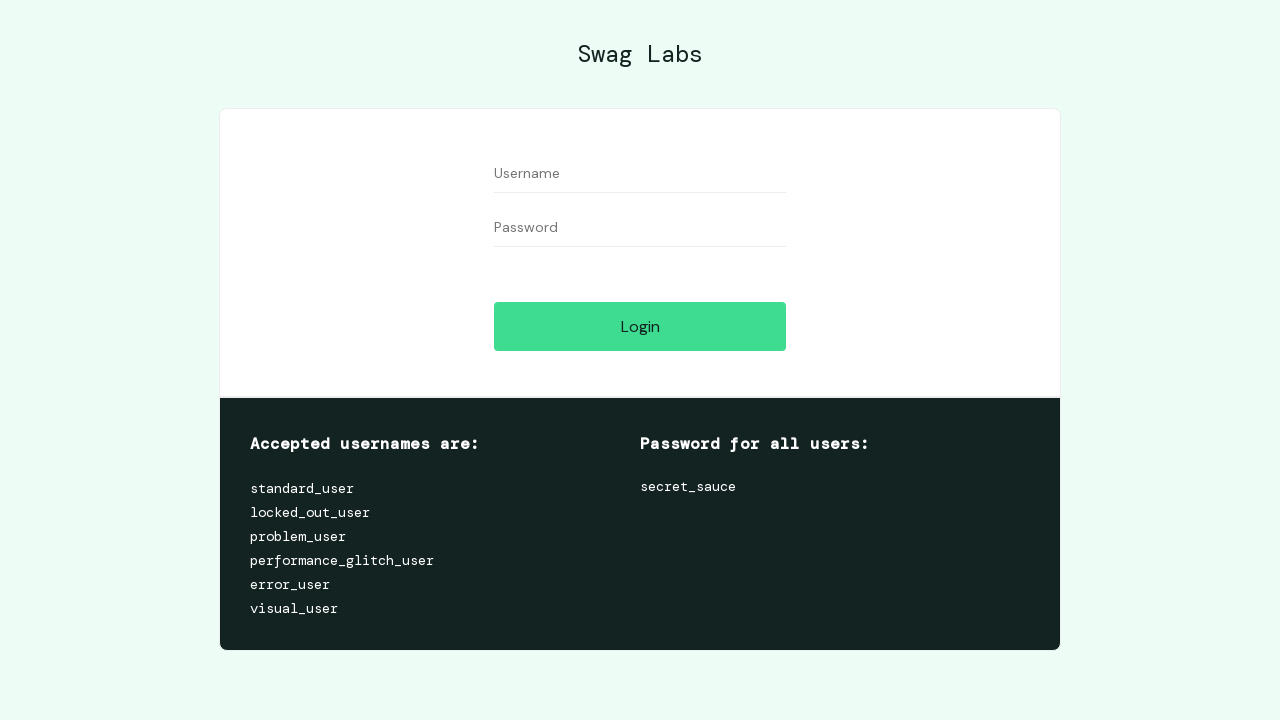

Retrieved title of initial Sauce Demo page
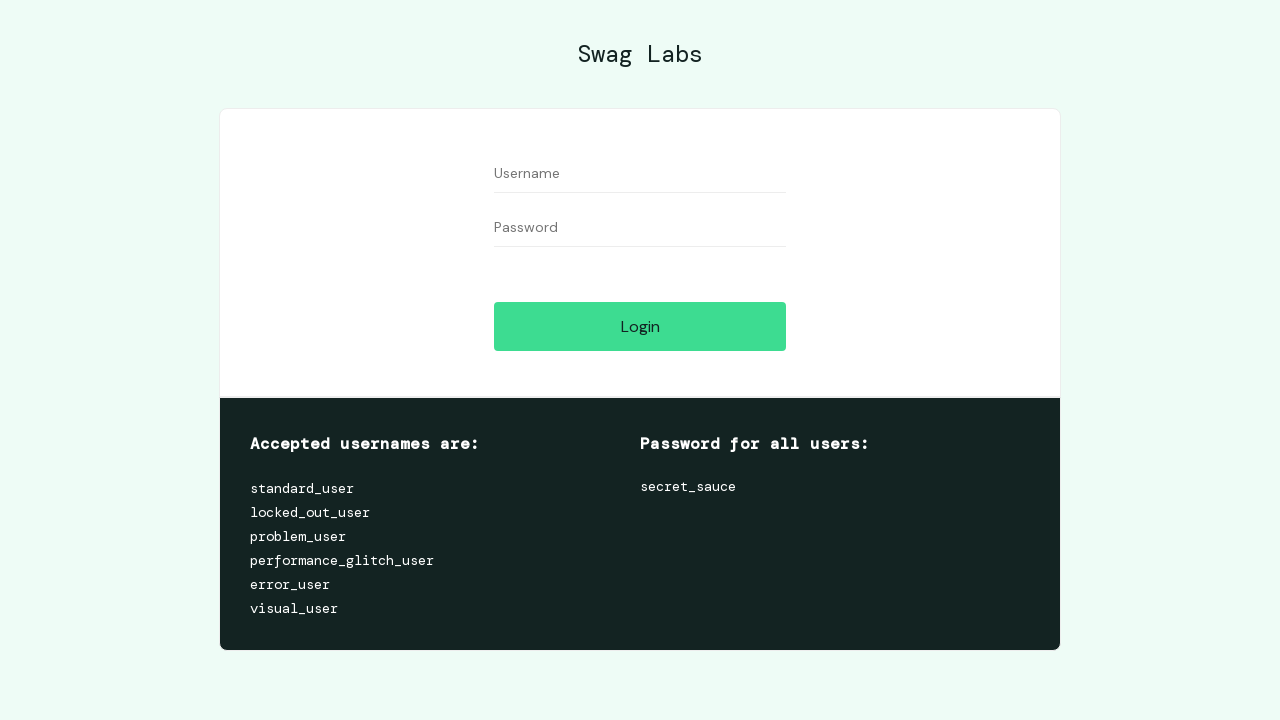

Waited 4 seconds to observe the initial page
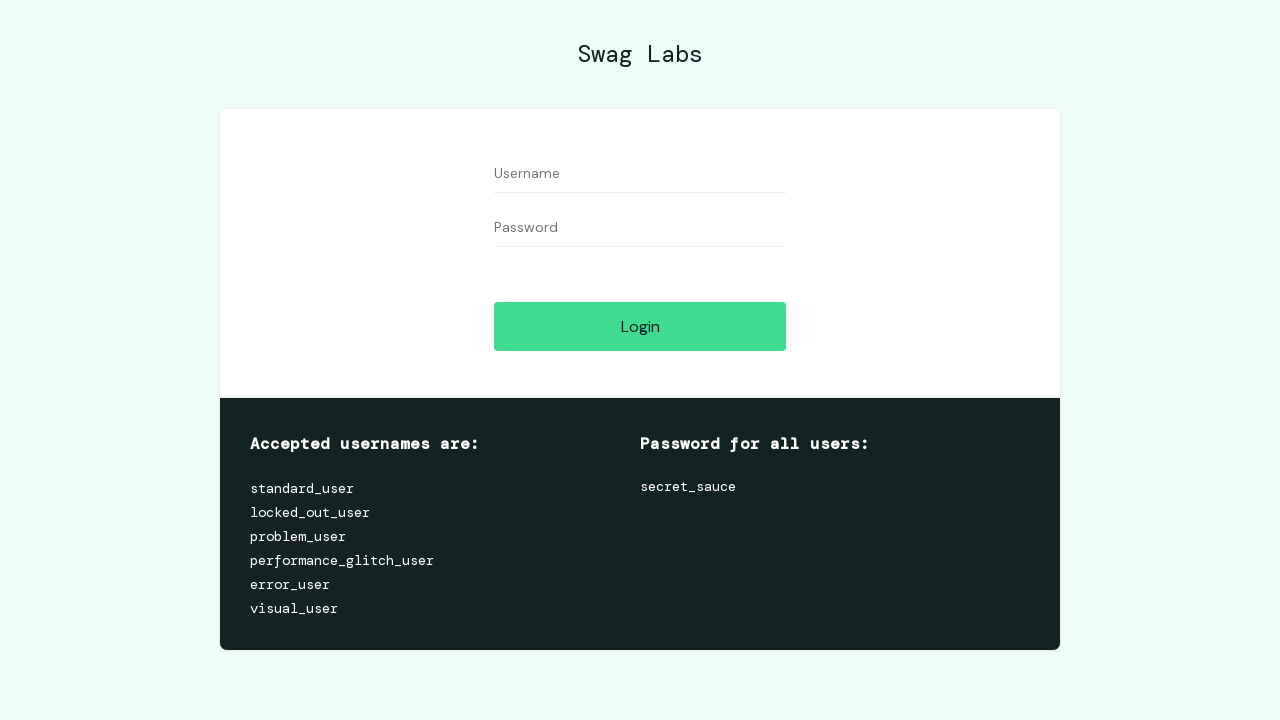

Created a new browser window/page
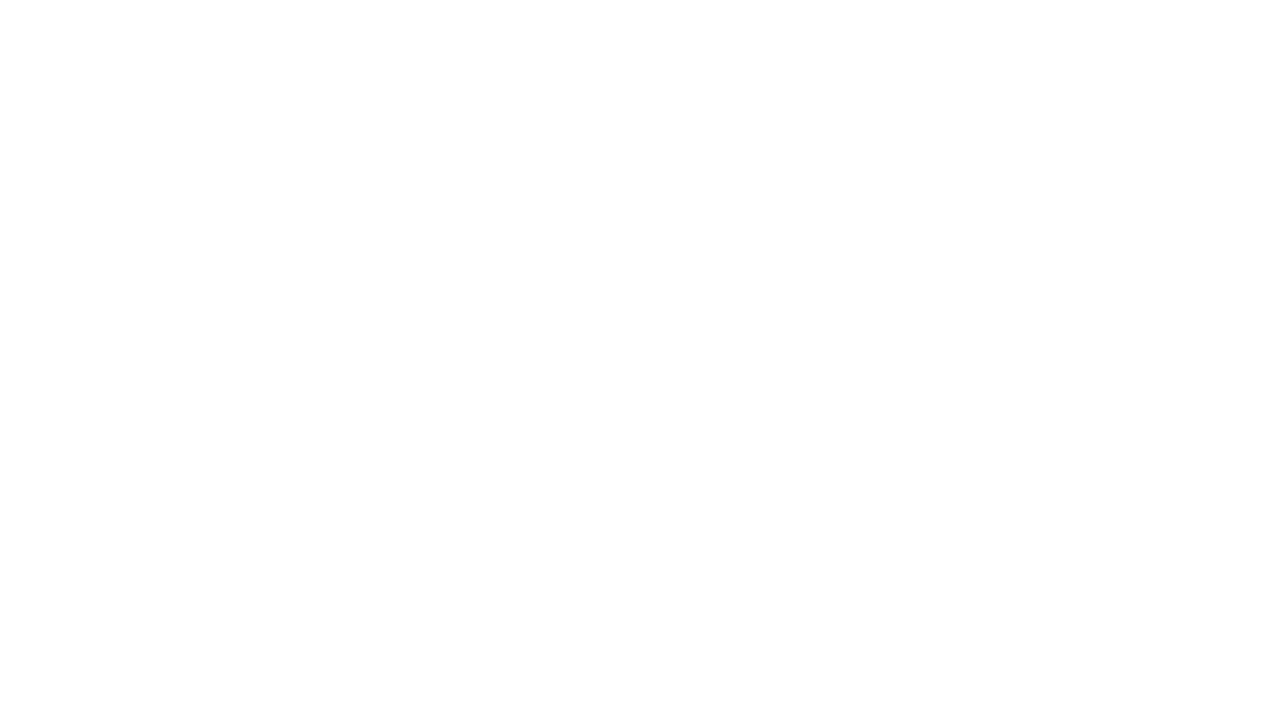

Navigated to YouTube in the new browser window
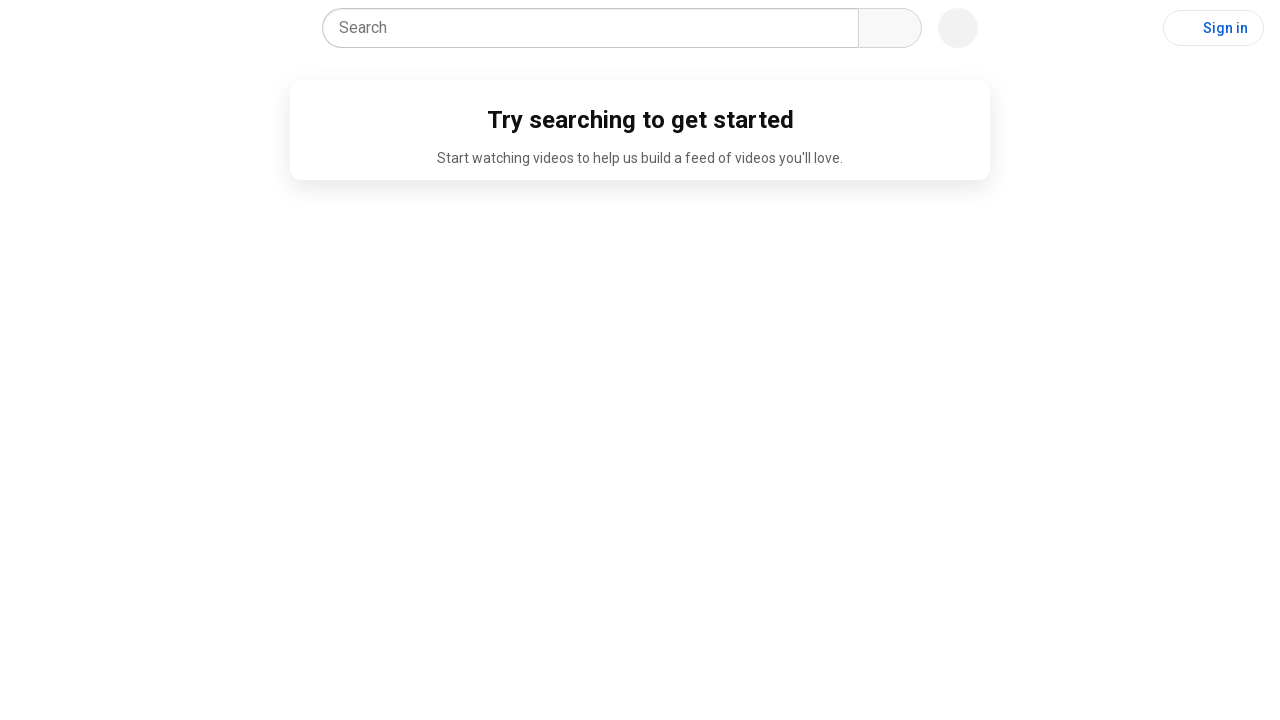

Retrieved title of YouTube page
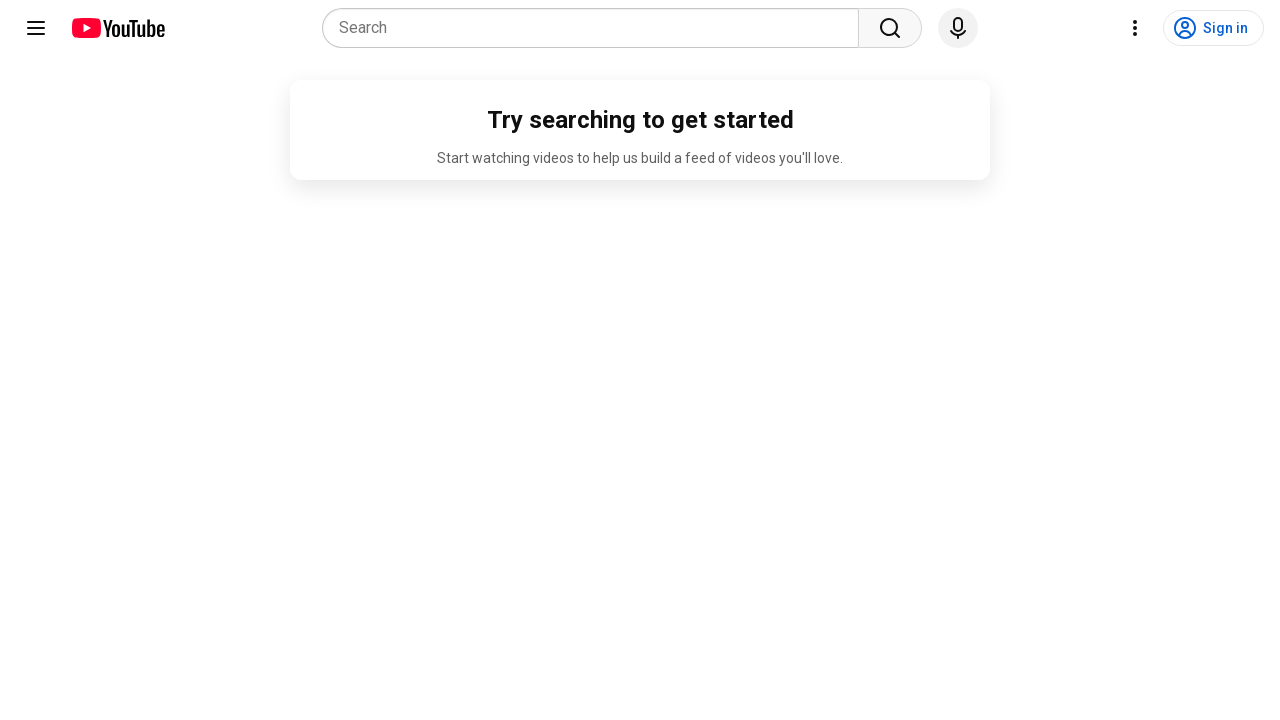

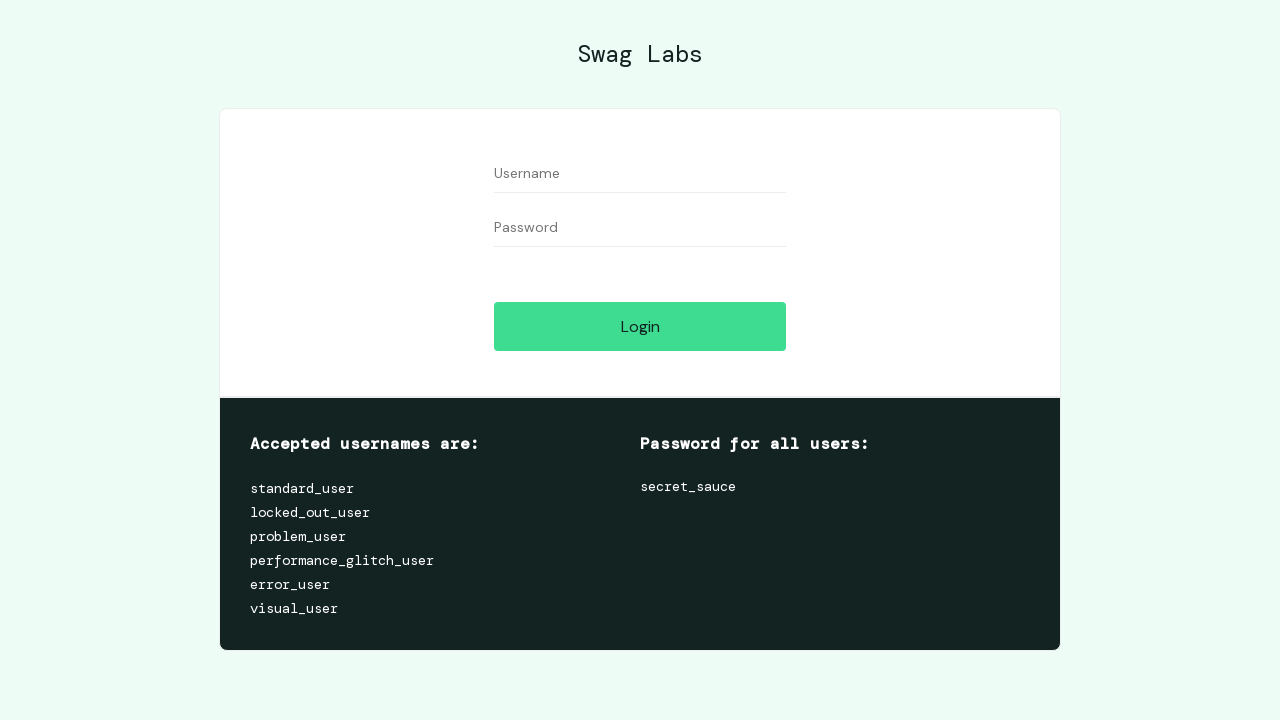